Navigates to the Selenium downloads page and clicks on a download link to initiate a file download. The original script used Robot class to handle native download dialogs which cannot be translated to Playwright.

Starting URL: https://www.selenium.dev/downloads/

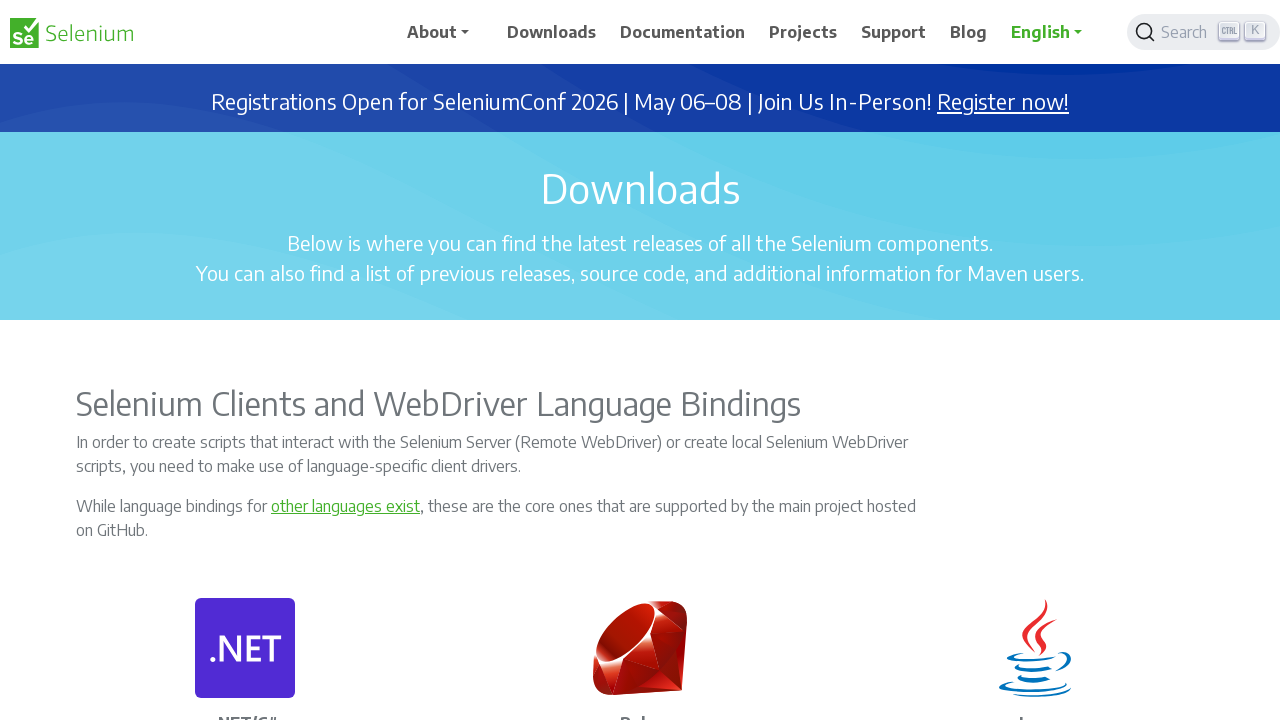

Waited for page to load (domcontentloaded)
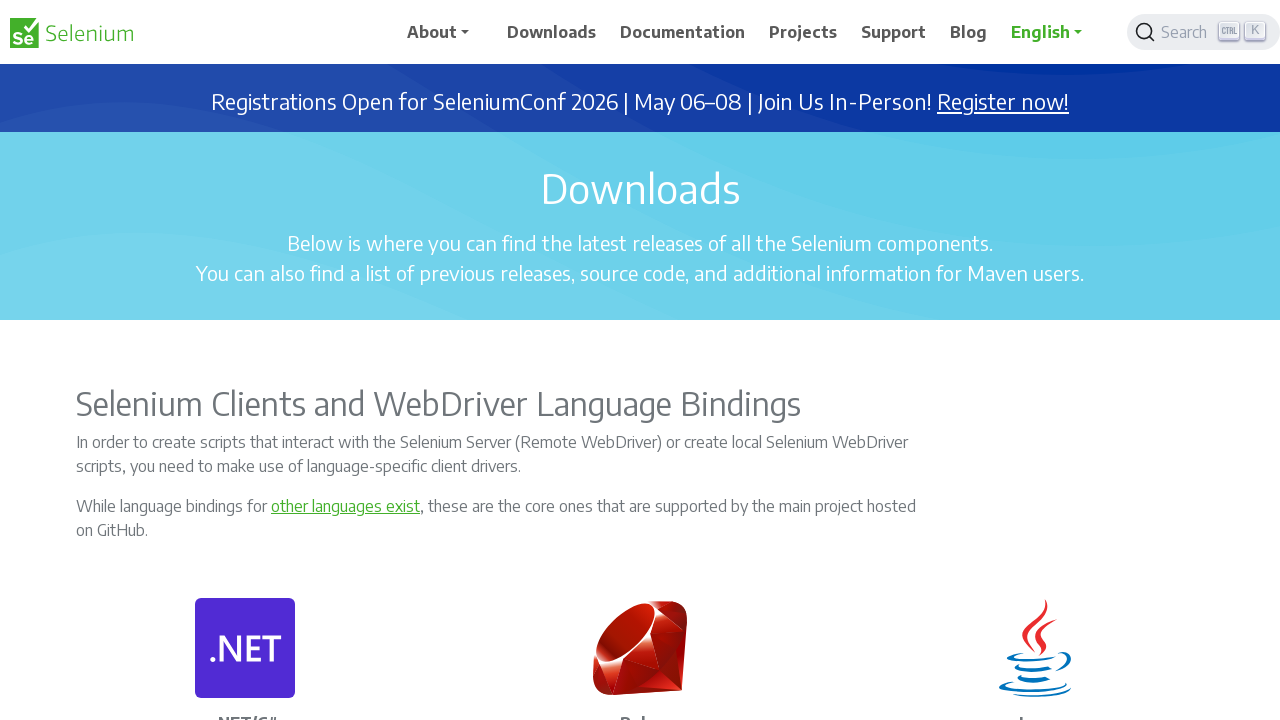

Clicked on download link to initiate file download at (552, 32) on a:has-text('Download')
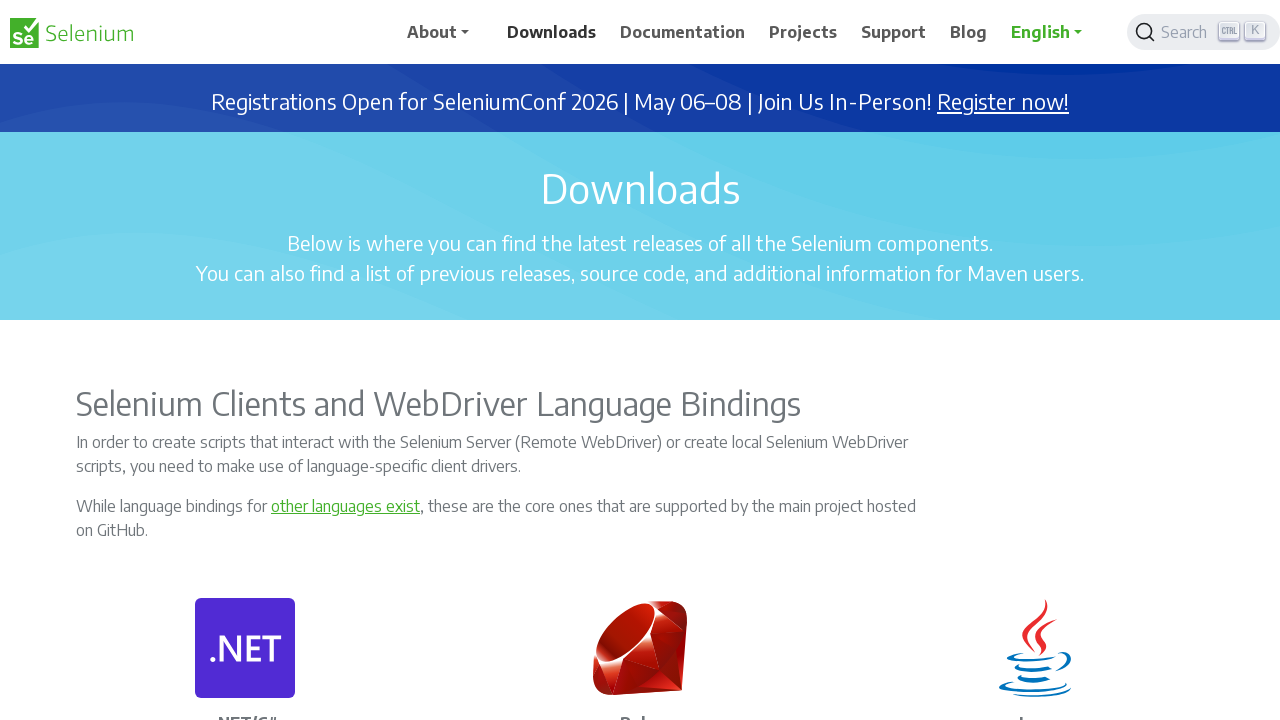

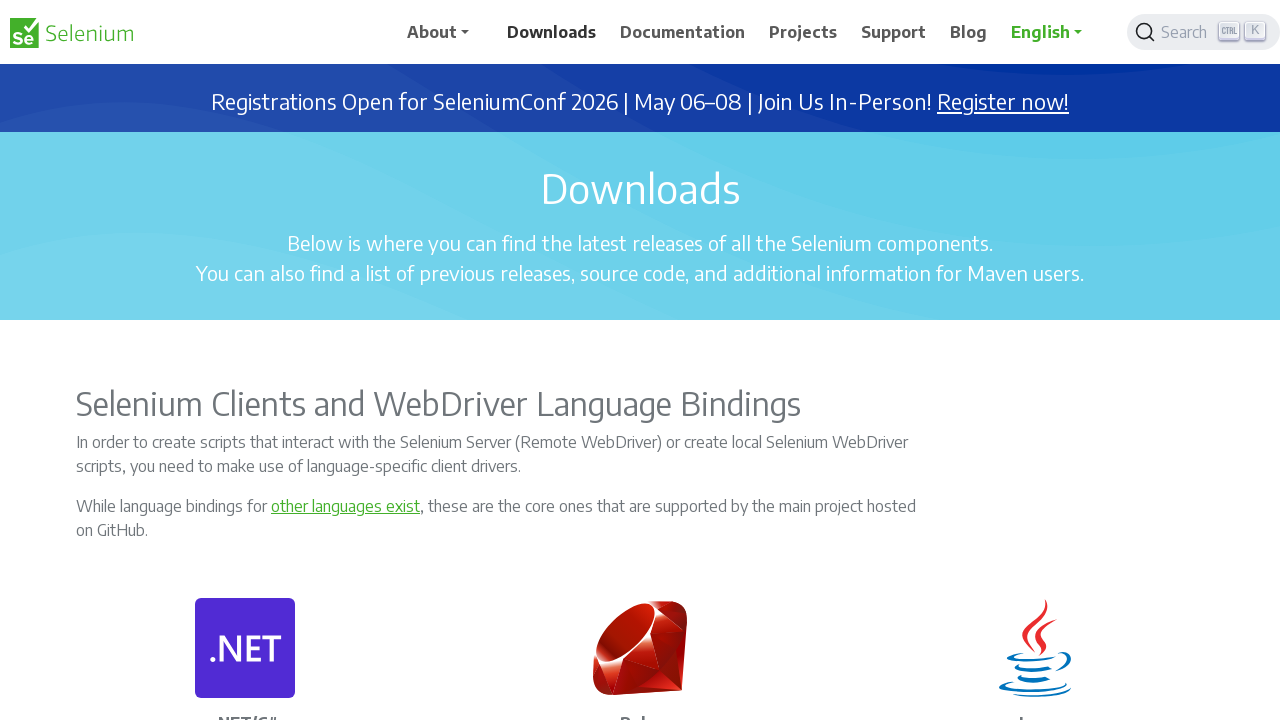